Tests browser navigation commands including navigating to URLs, using back/forward buttons, and refreshing the page

Starting URL: https://www.browserstack.com/guide/action-class-in-selenium

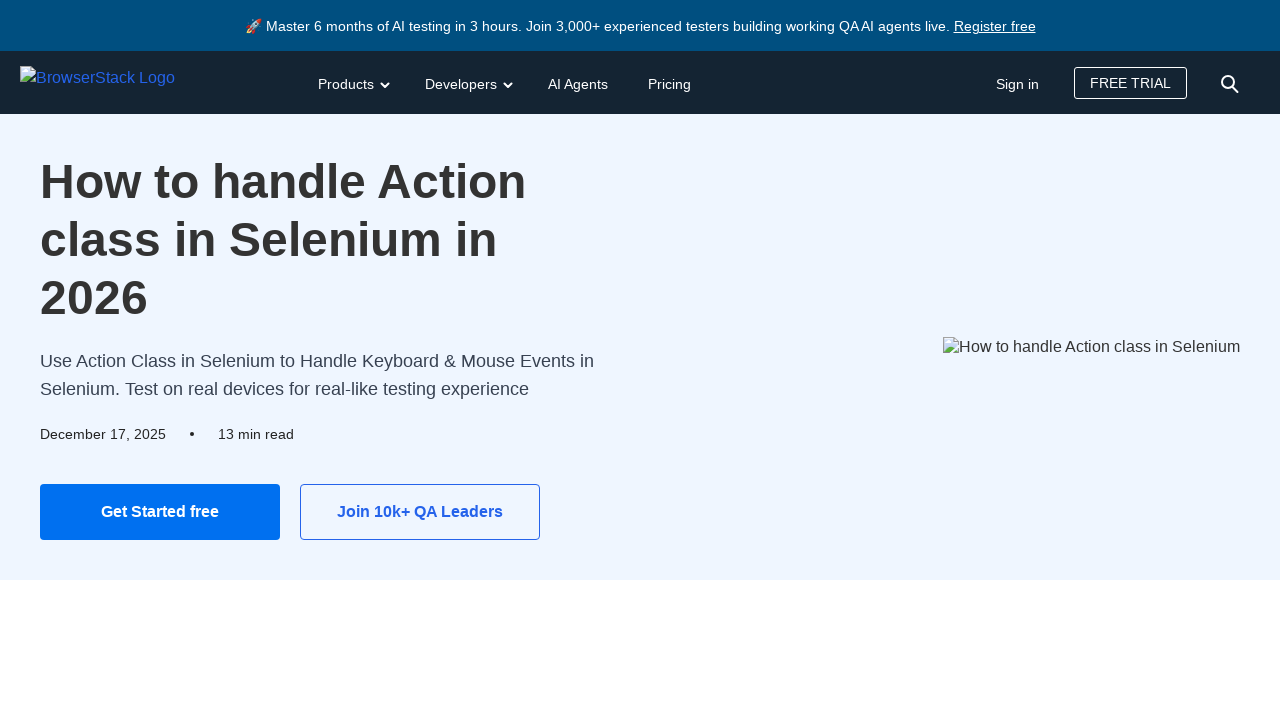

Navigated to https://www.roicians.com/
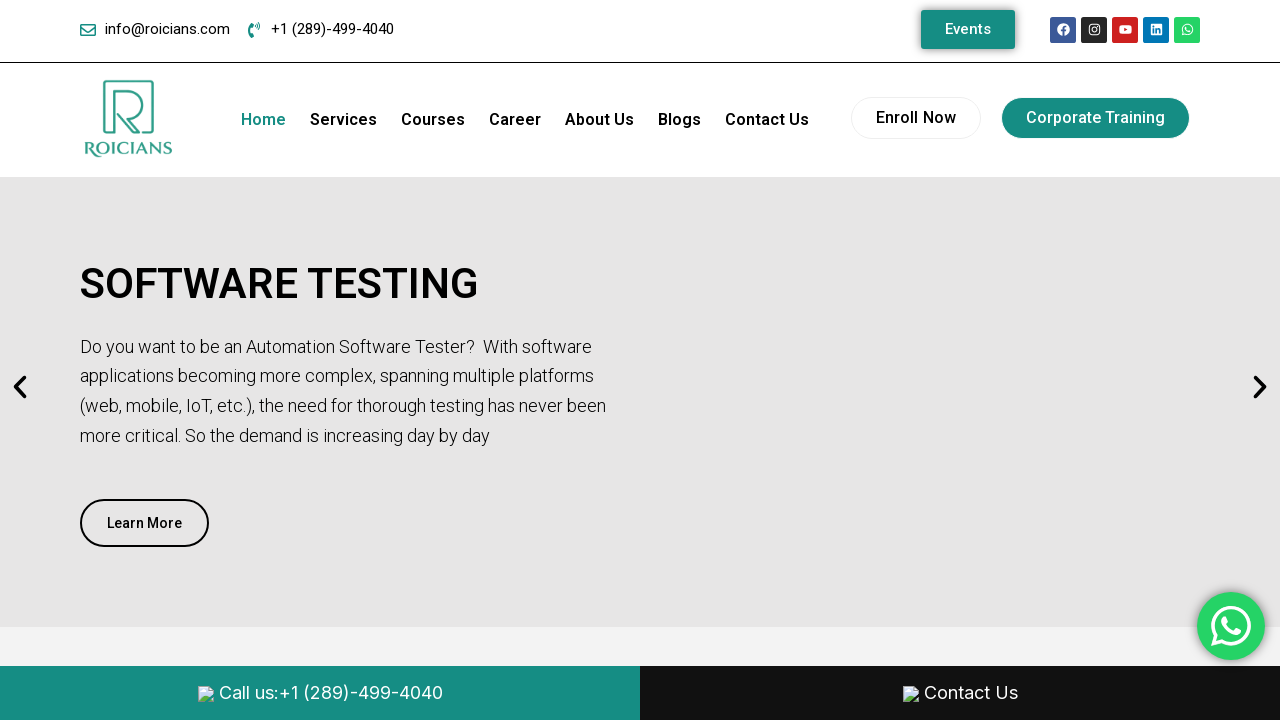

Waited 1000ms for page to load
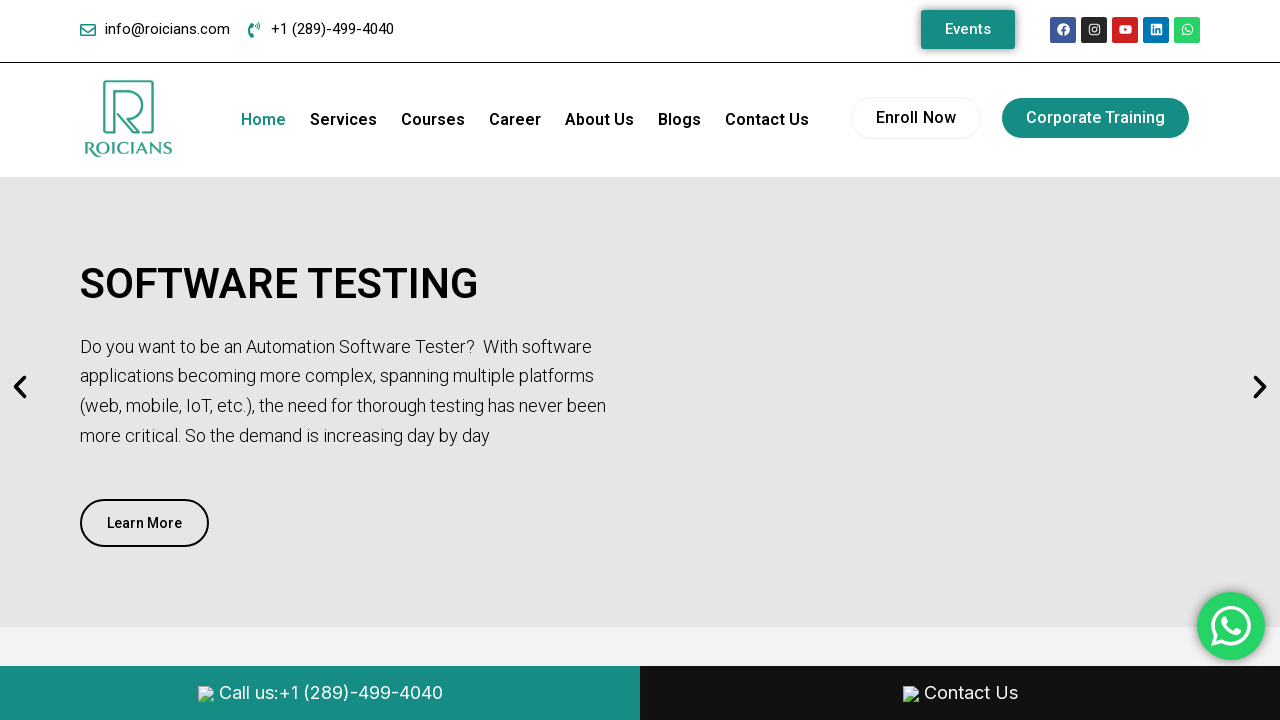

Navigated back using browser back button
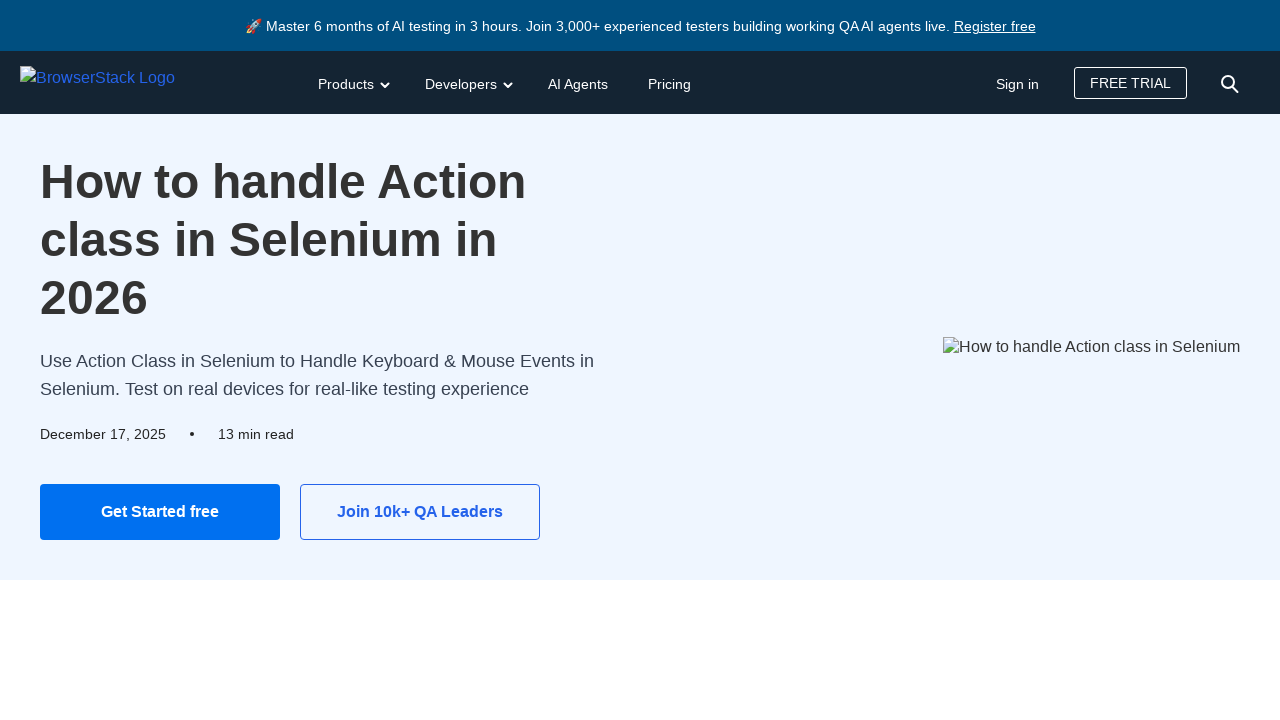

Waited 1000ms for page to load
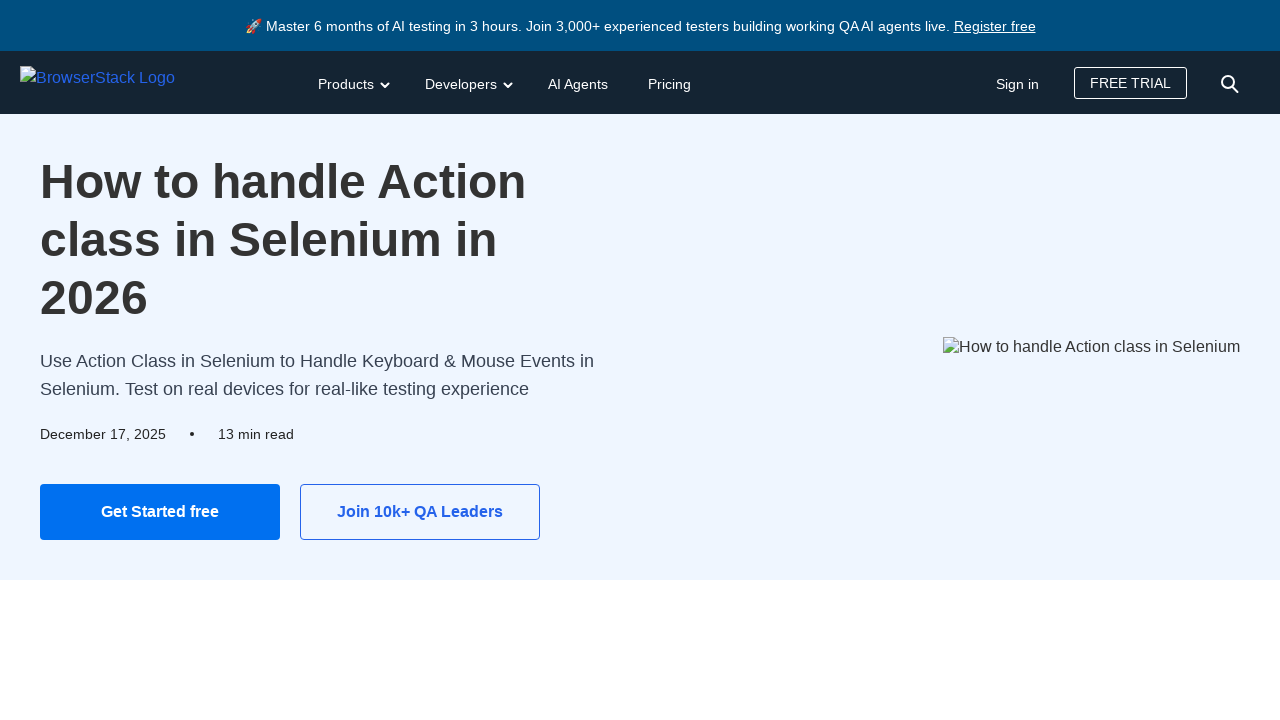

Navigated forward using browser forward button
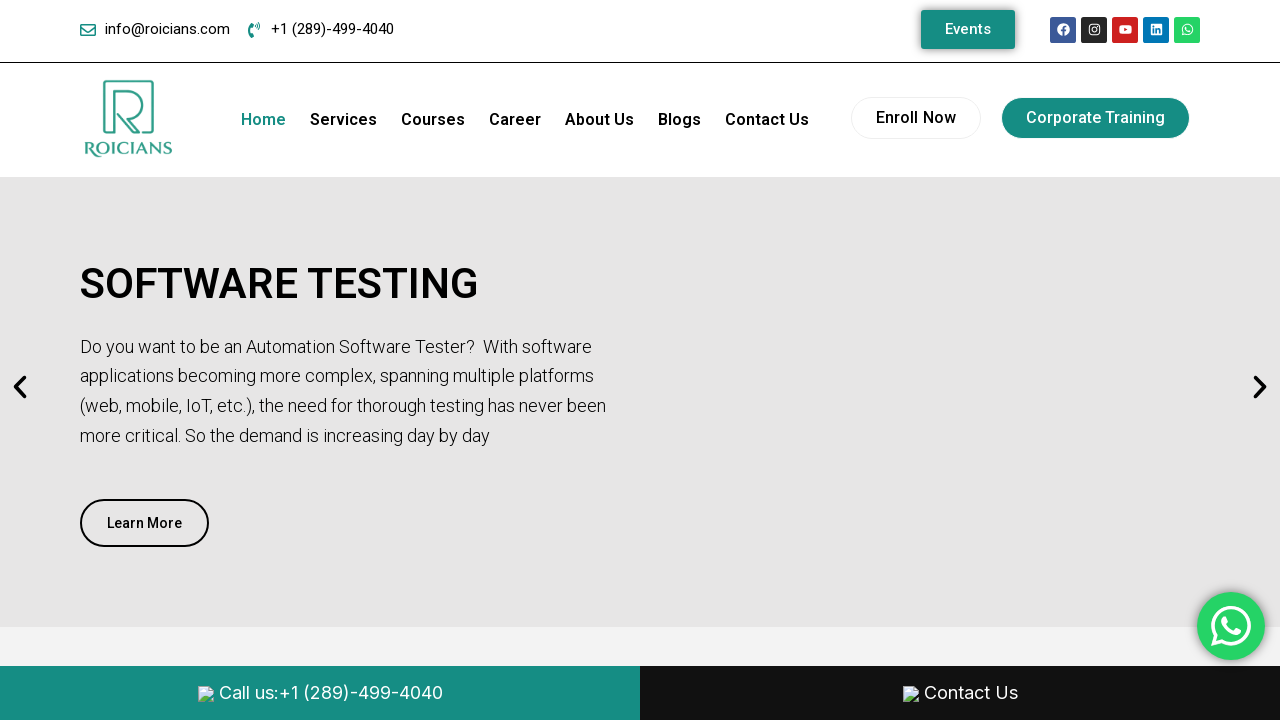

Waited 1000ms for page to load
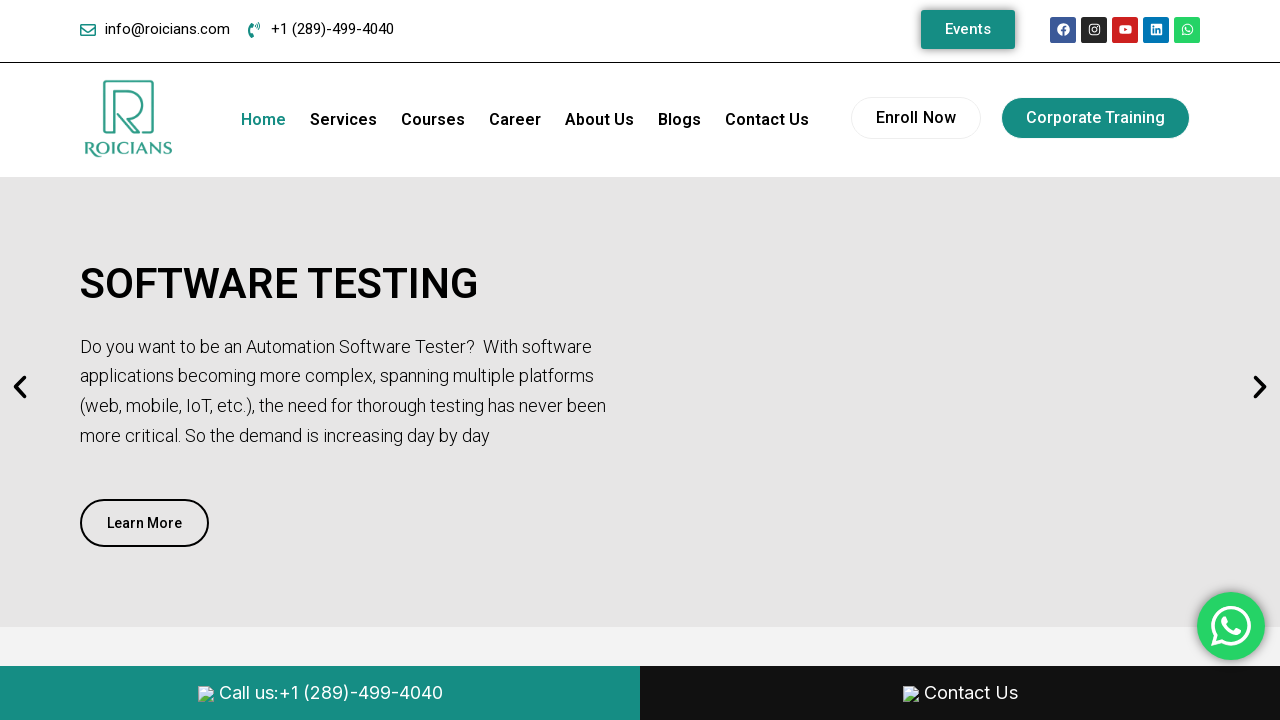

Refreshed the current page
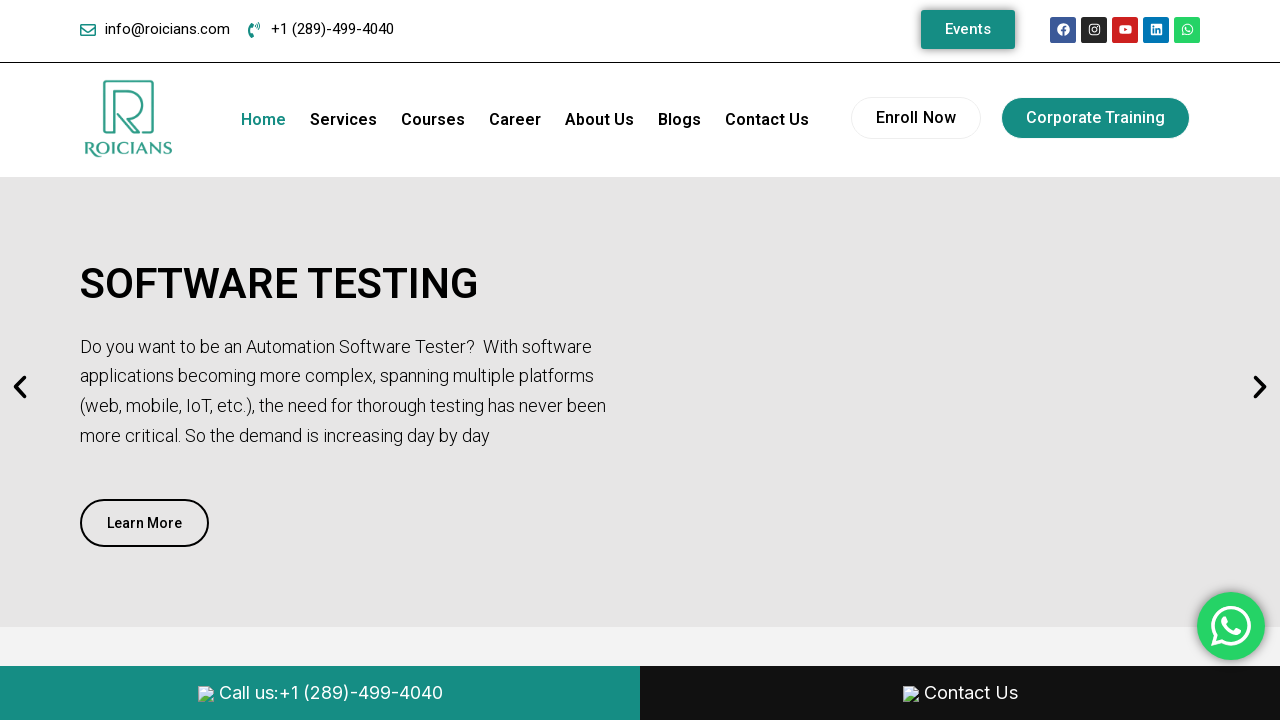

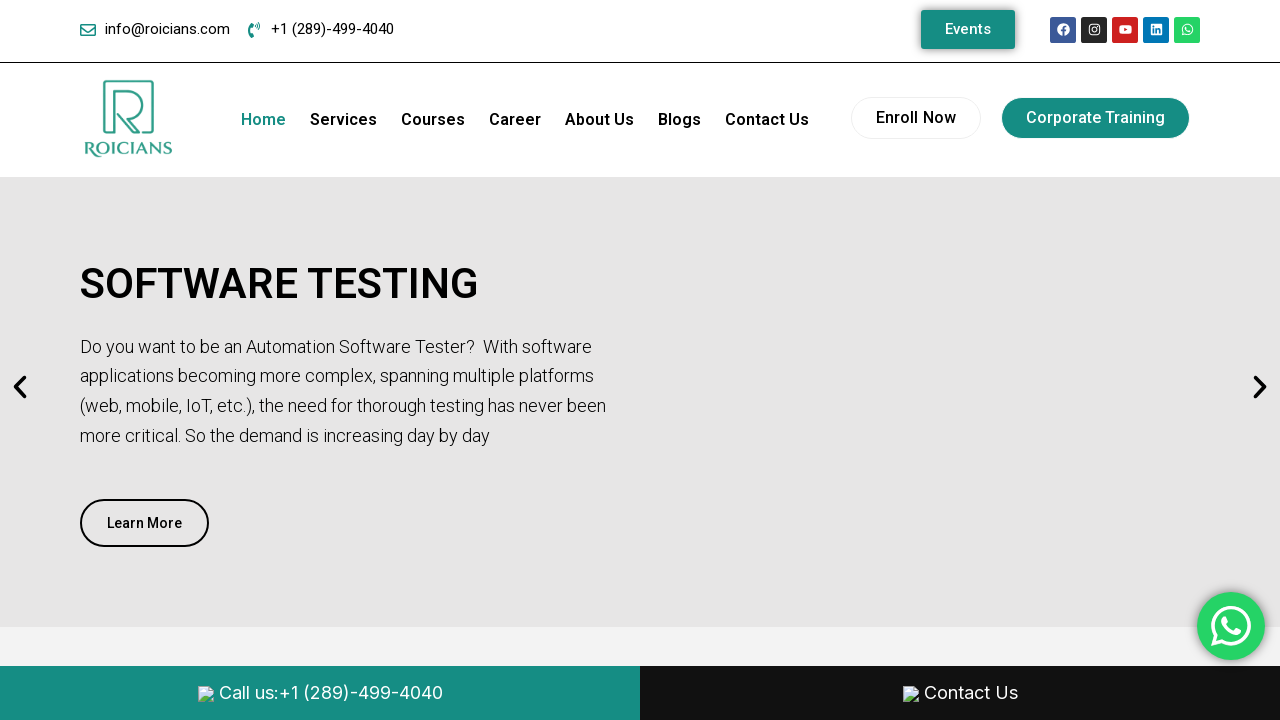